Navigates to a test application homepage and clicks on the Students link

Starting URL: https://gravitymvctestapplication.azurewebsites.net/

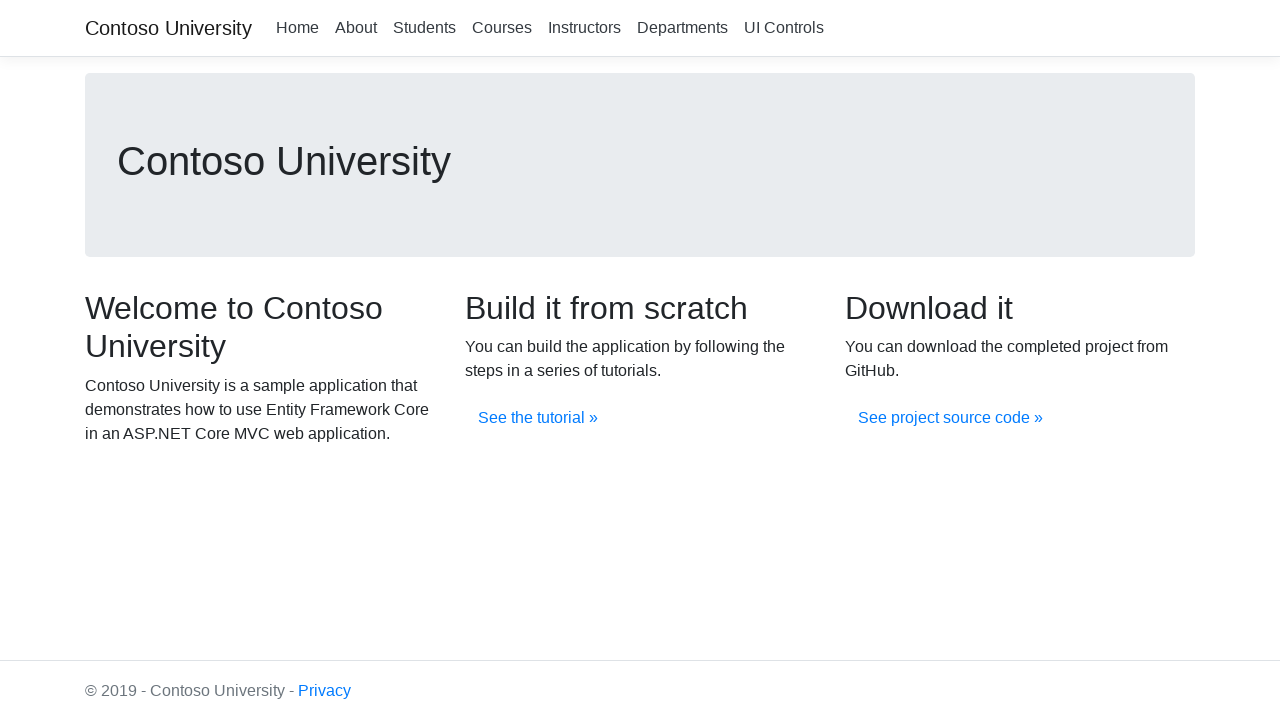

Clicked on the Students link at (424, 28) on xpath=//a[.='Students']
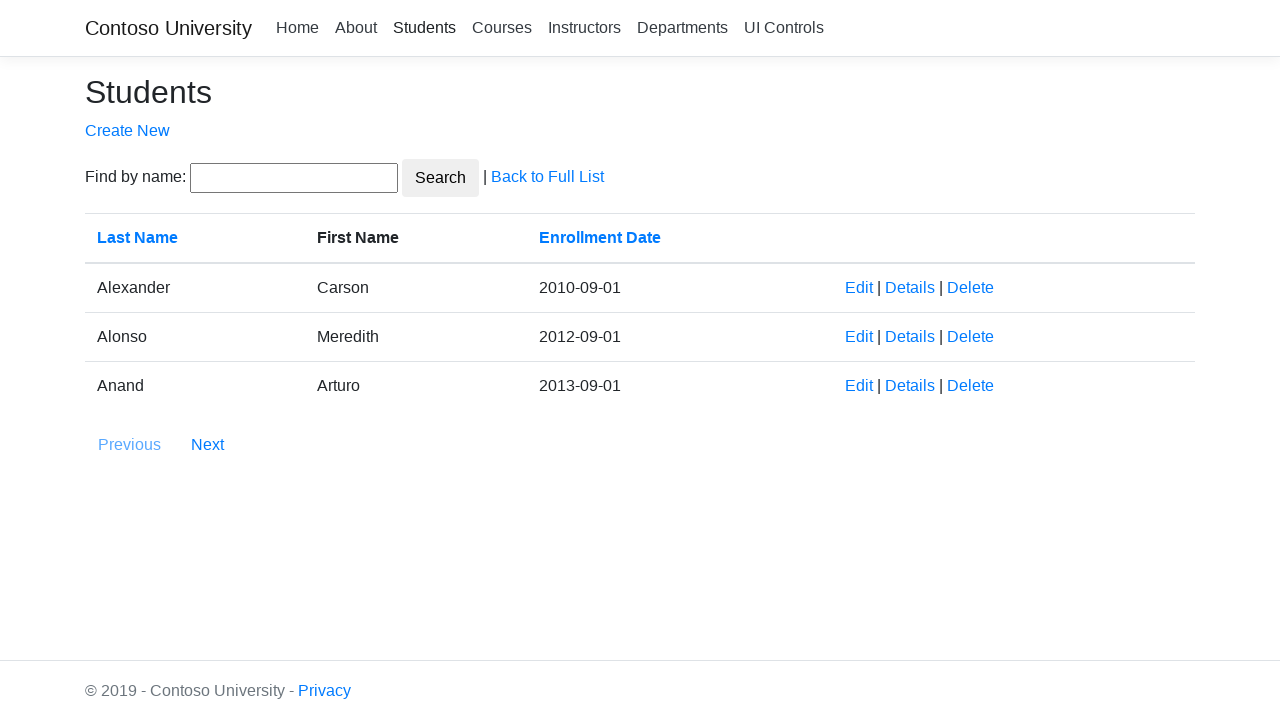

Waited for page to load (networkidle state)
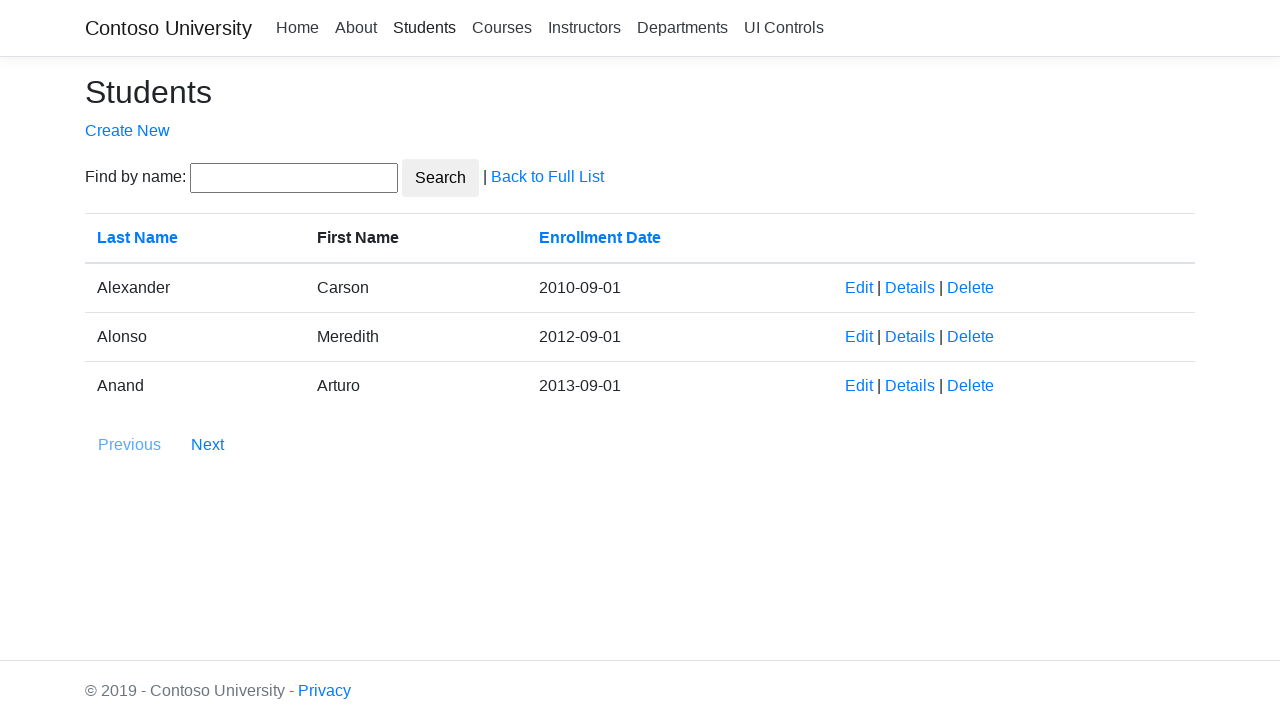

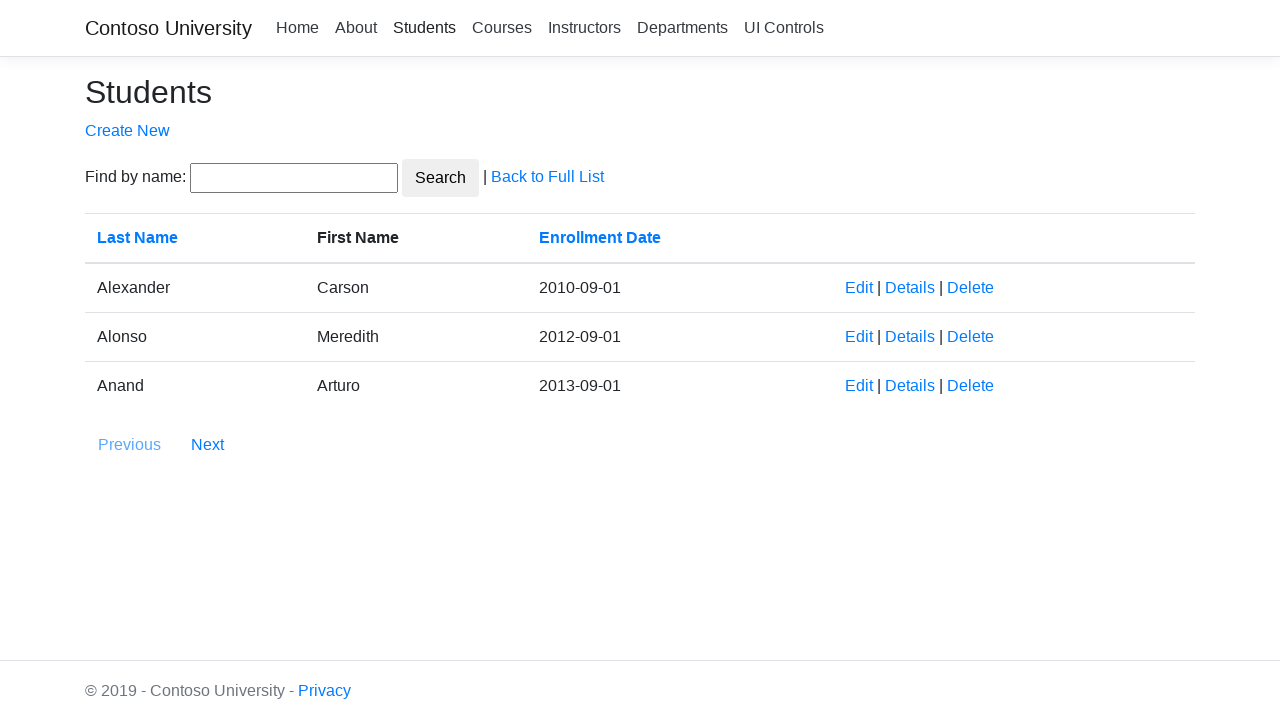